Tests synchronization features on a demo application including progress bars with timer, disappearing elements, disabled elements, hidden elements, and page loading scenarios.

Starting URL: https://demoapps.qspiders.com/ui?scenario=1

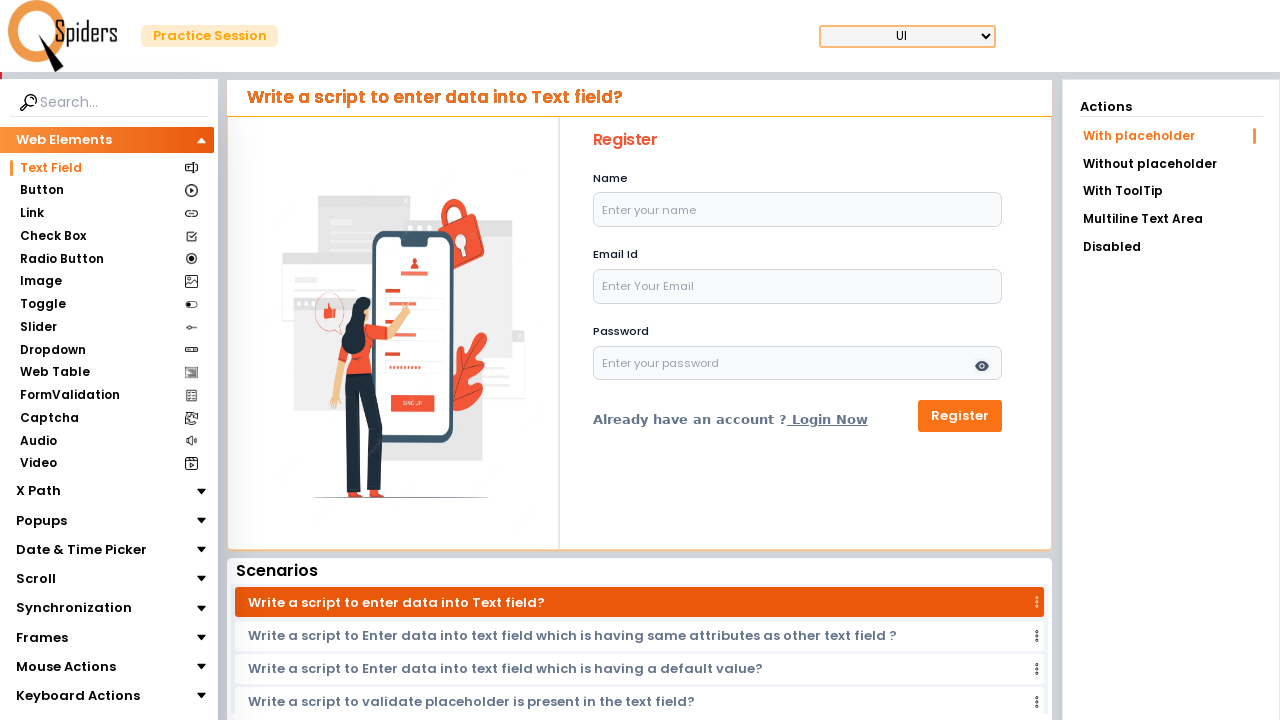

Clicked on Synchronization section at (74, 608) on xpath=//section[text()='Synchronization']
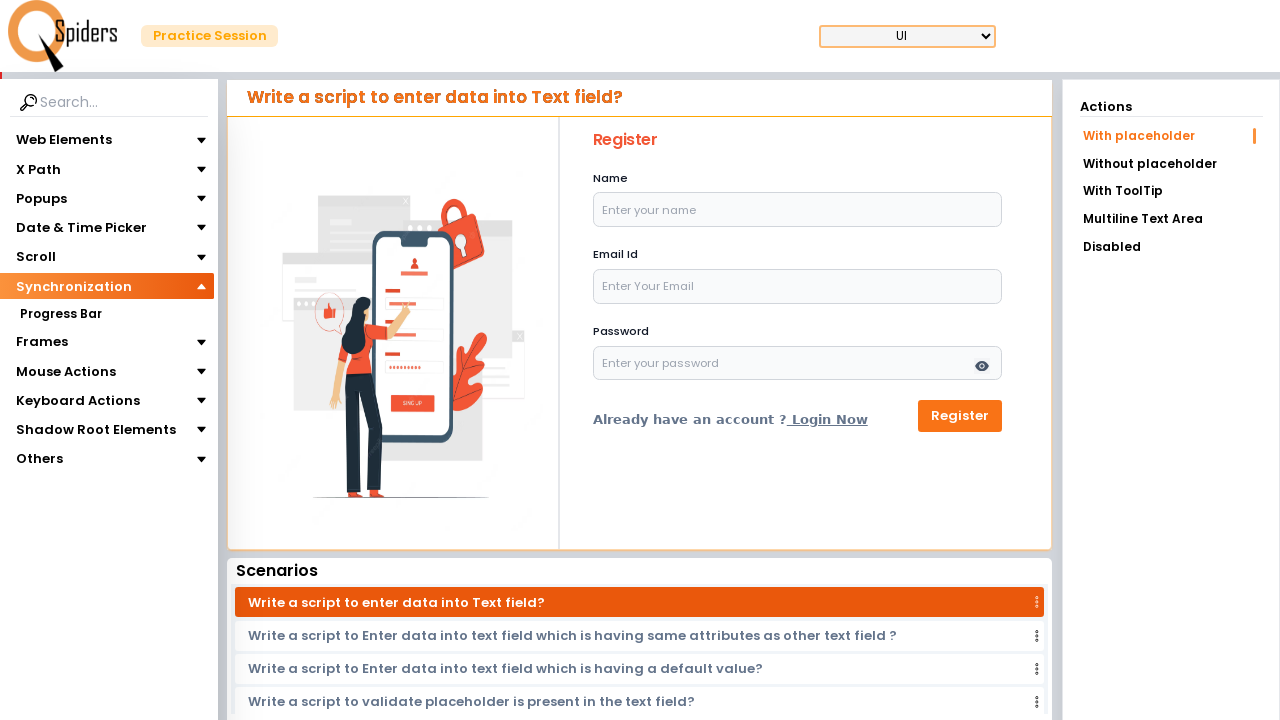

Clicked on Progress Bar section at (60, 314) on xpath=//section[text()='Progress Bar']
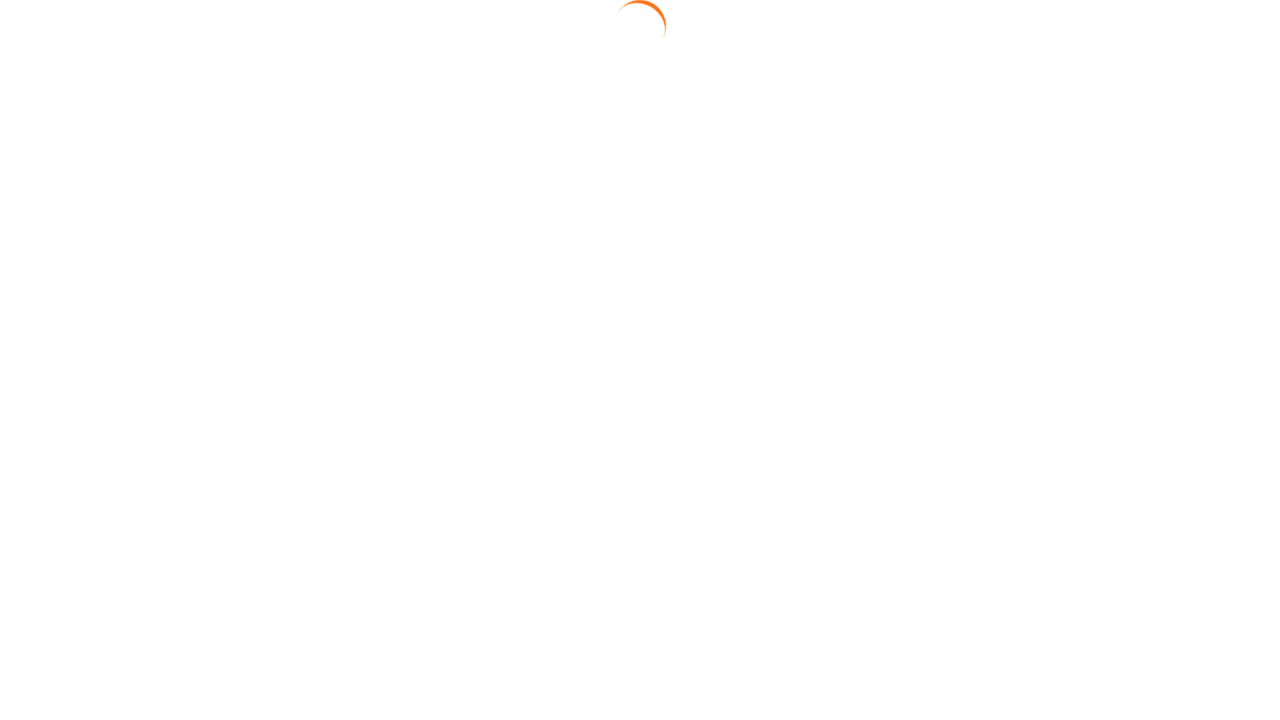

Clicked Start button for Progress Bar at (612, 218) on xpath=//button[text()='Start']
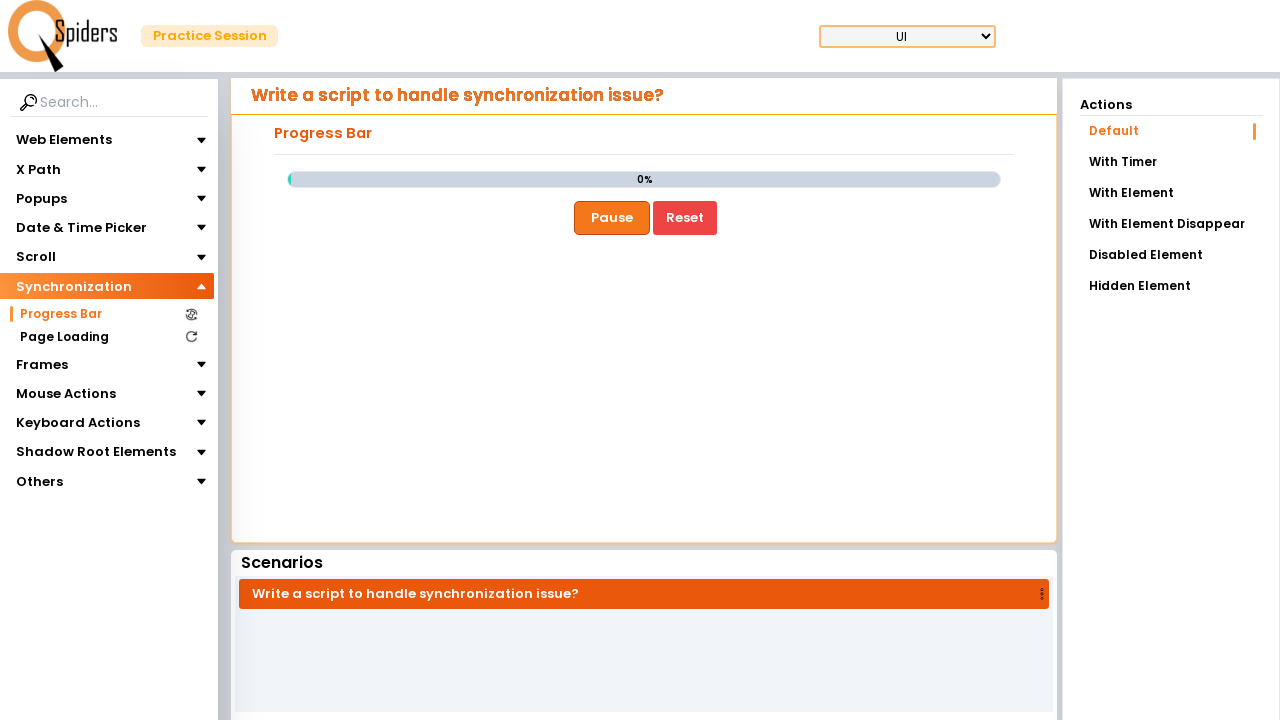

Waited 1 second
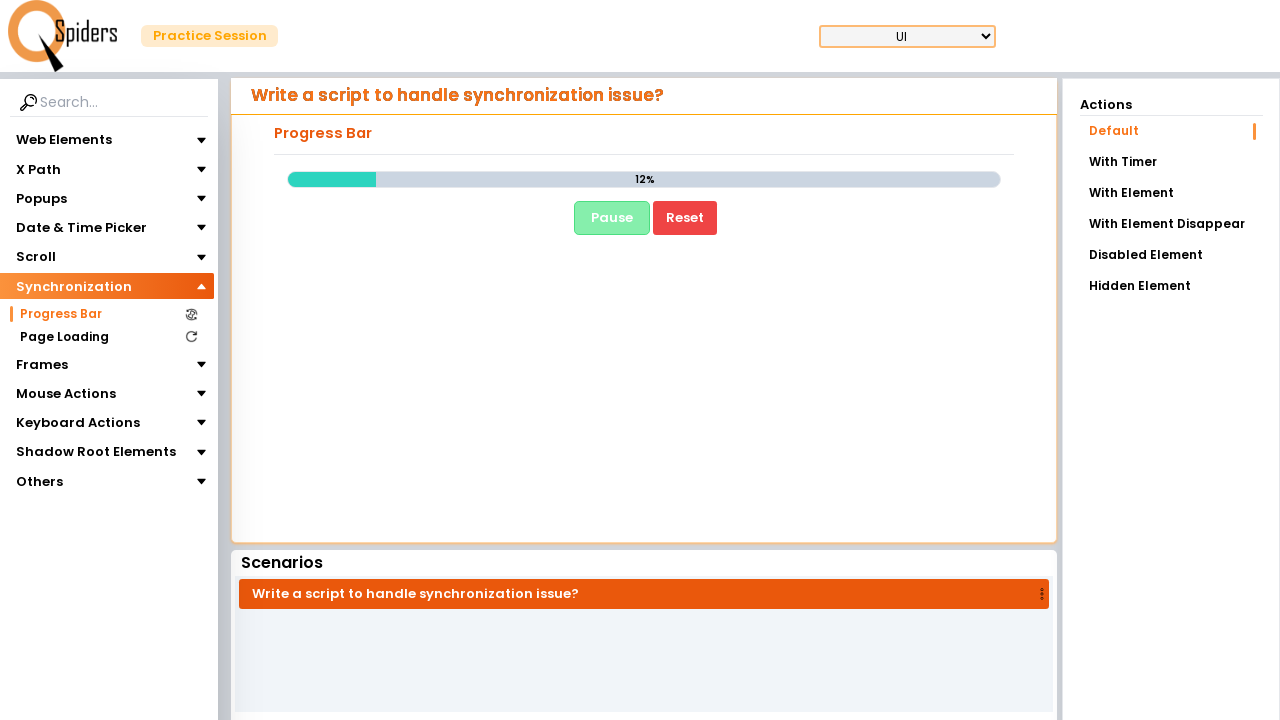

Clicked on 'With Timer' tab at (1171, 162) on text=With Timer
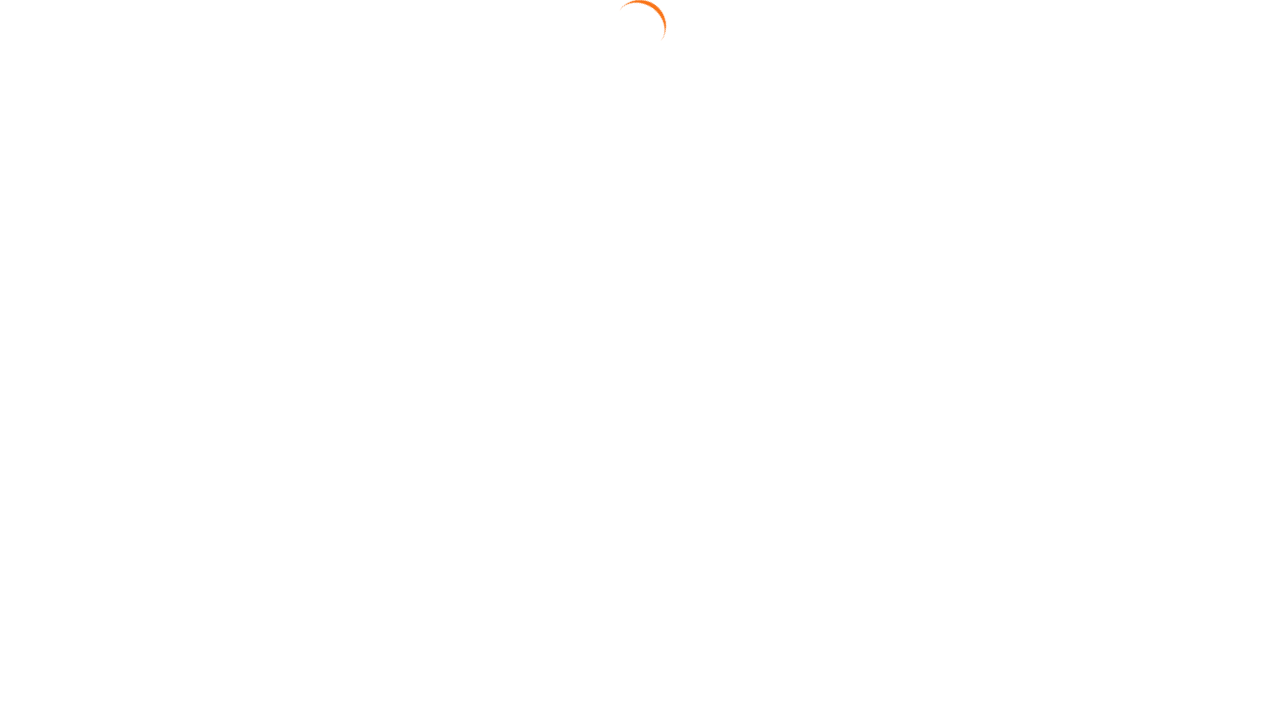

Entered '1' in timer input field on //input[@type='text']
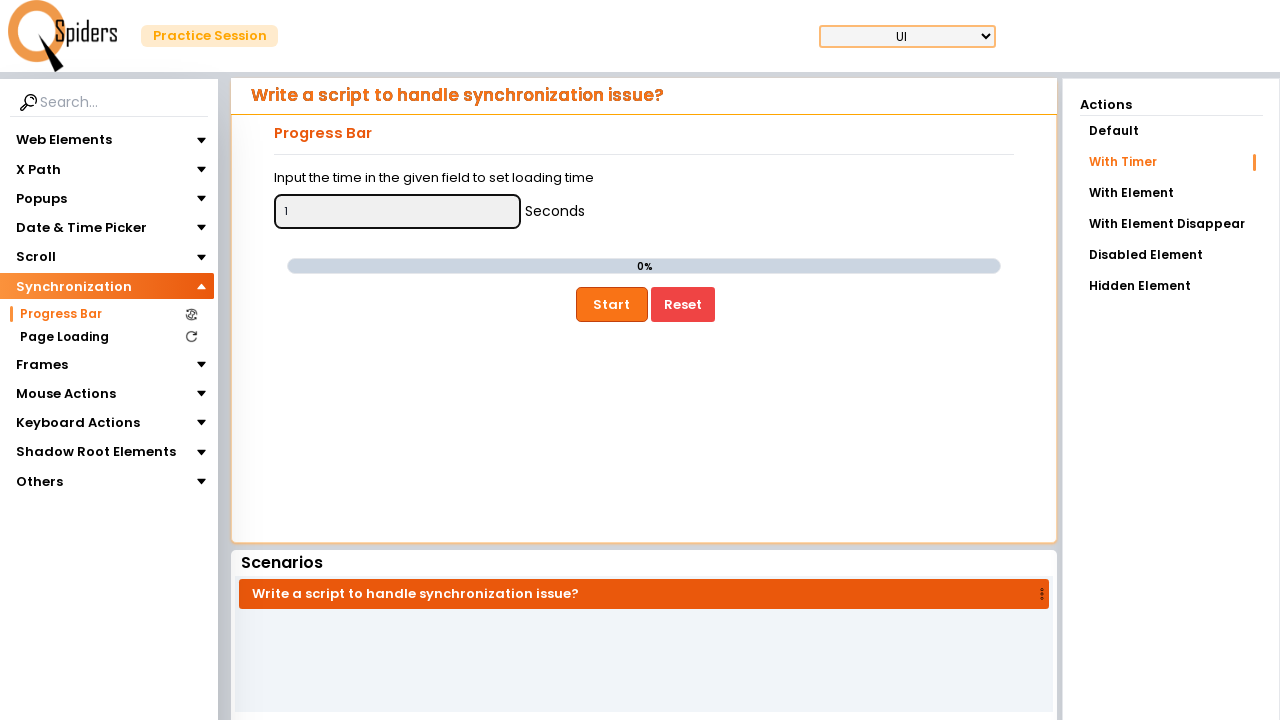

Waited 2 seconds before starting timer
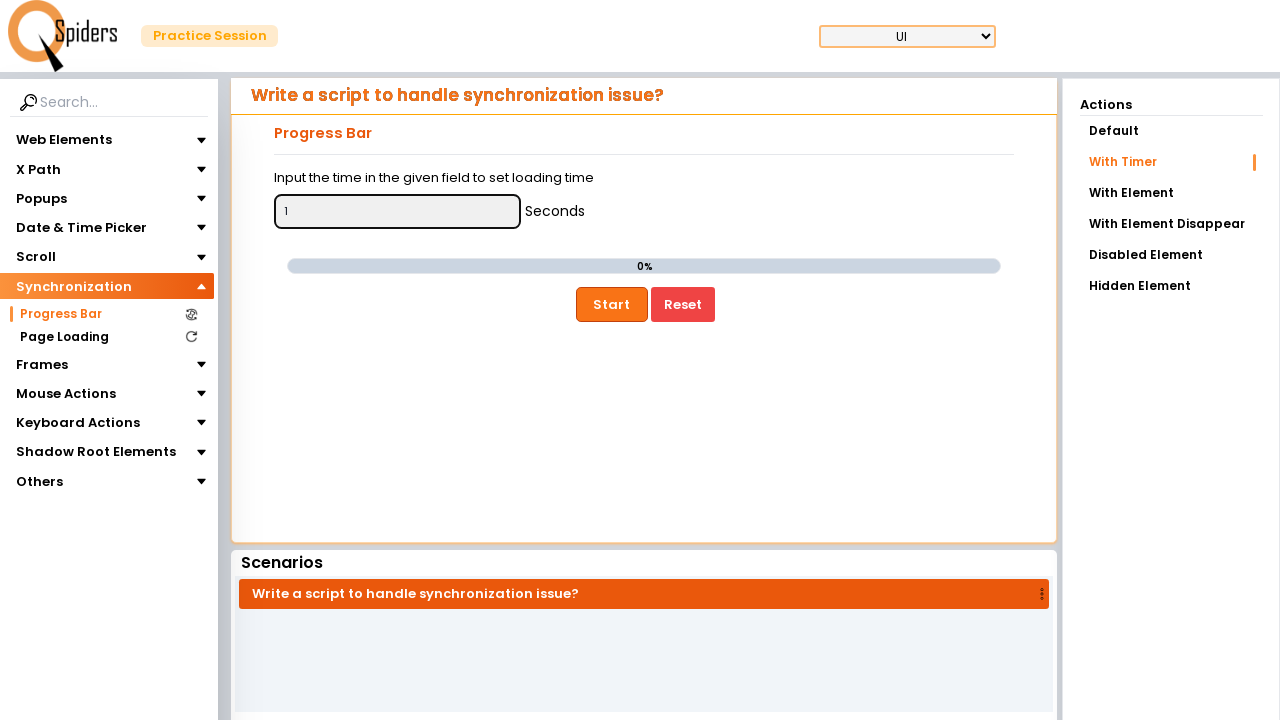

Clicked Start button for With Timer section at (612, 304) on xpath=//button[text()='Start']
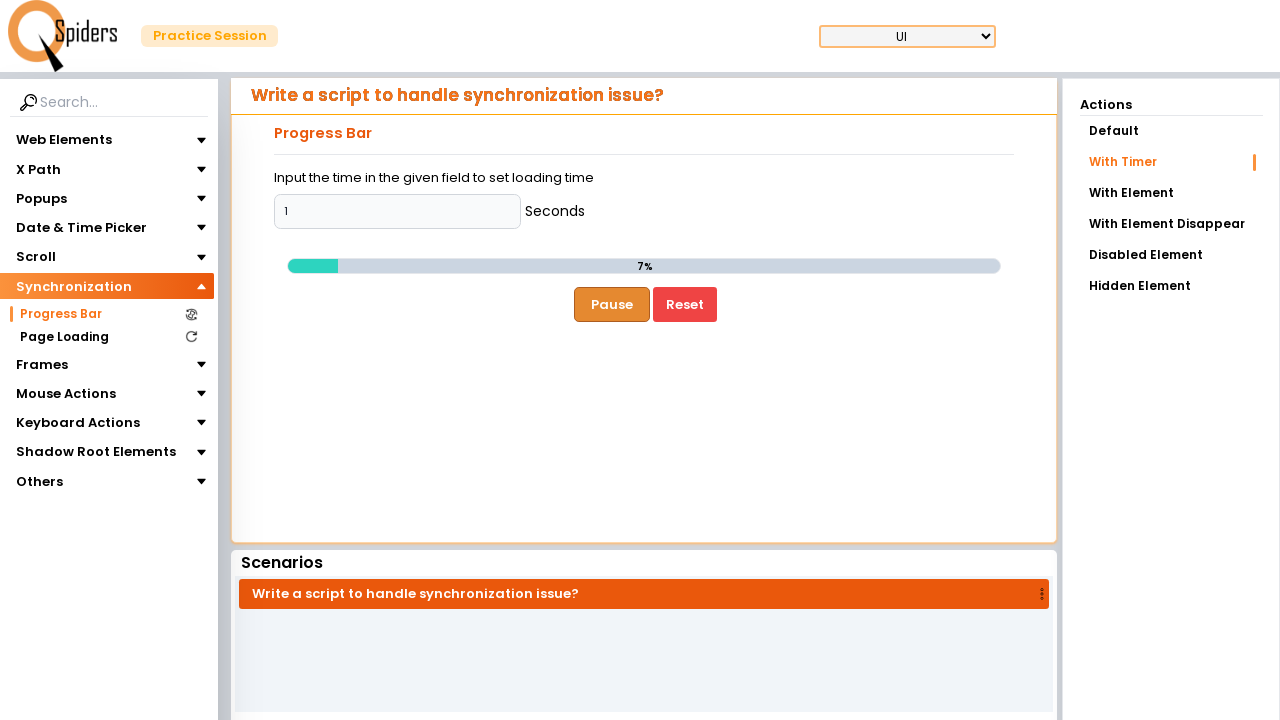

Clicked on 'With Element Disappear' tab at (1171, 224) on text=With Element Disappear
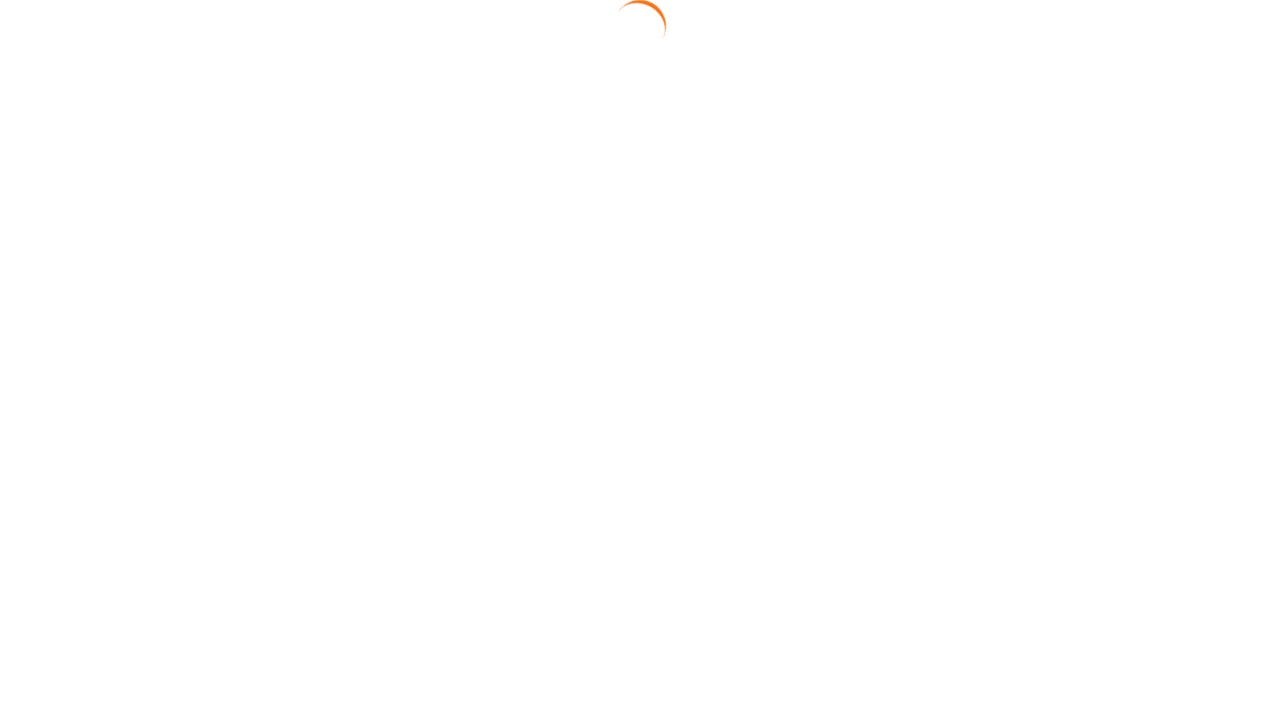

Waited 2 seconds
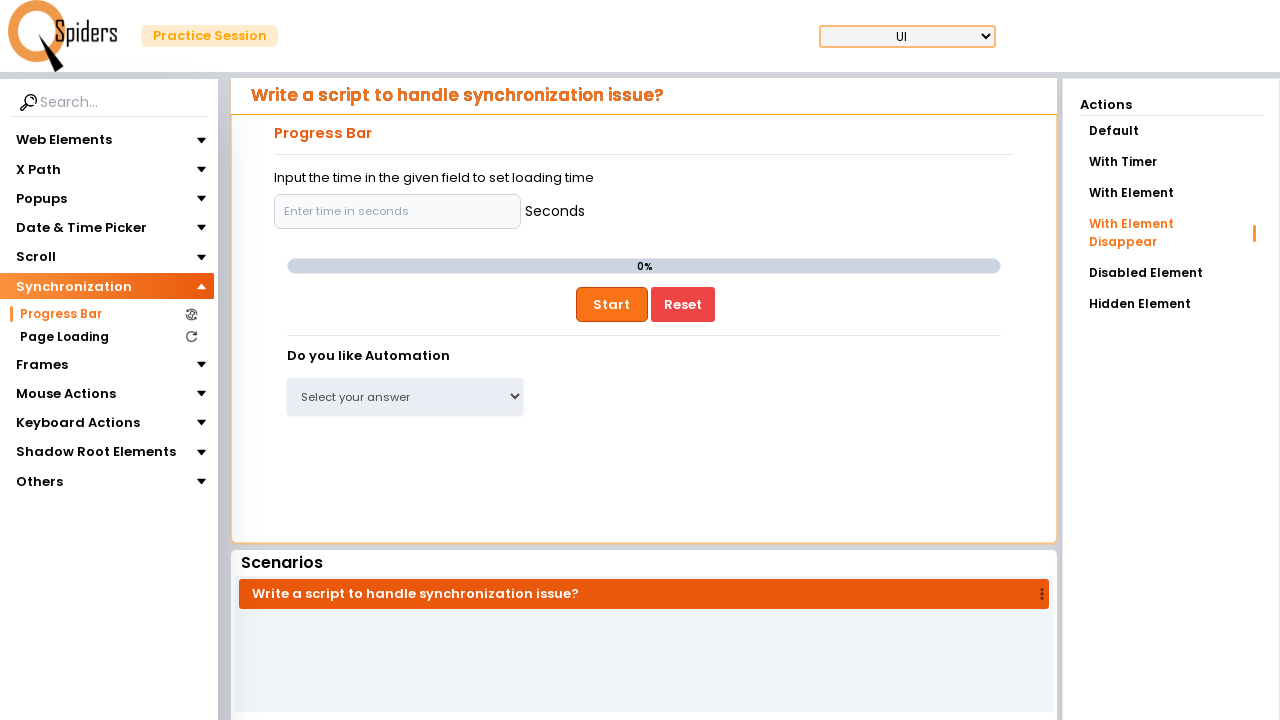

Entered '4' seconds in time input field on //input[@placeholder='Enter time in seconds']
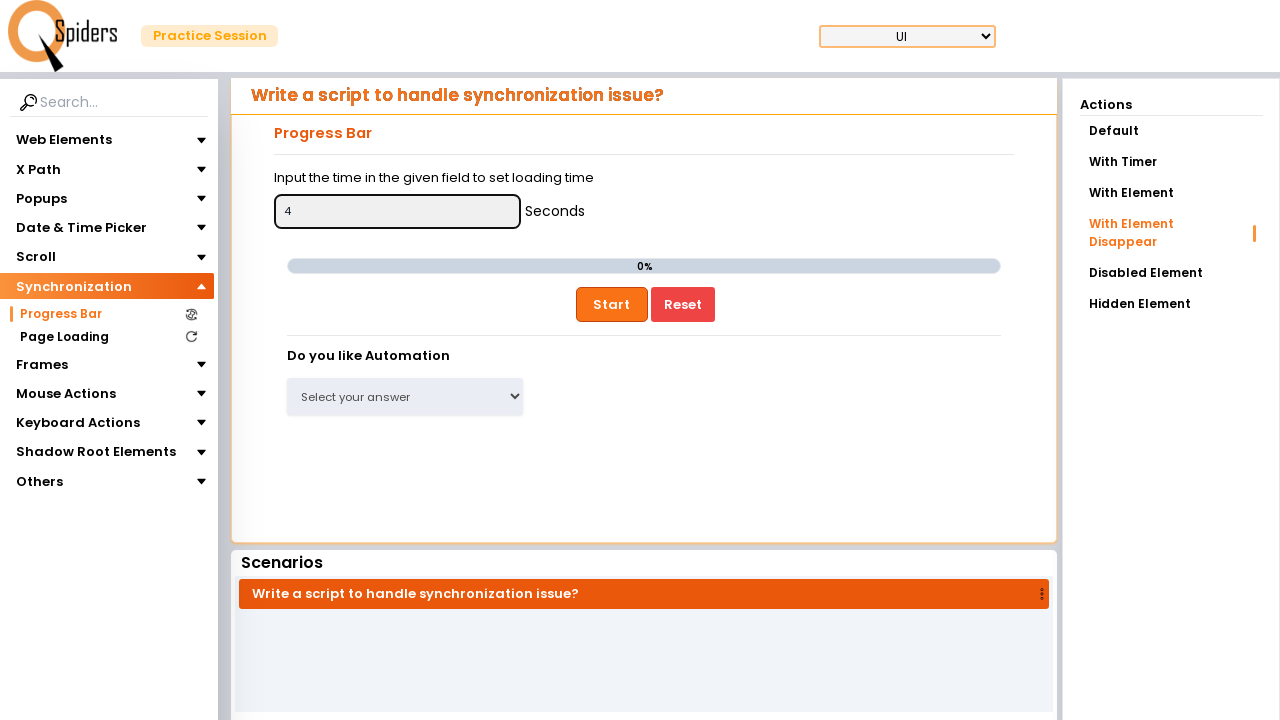

Waited 1 second before starting
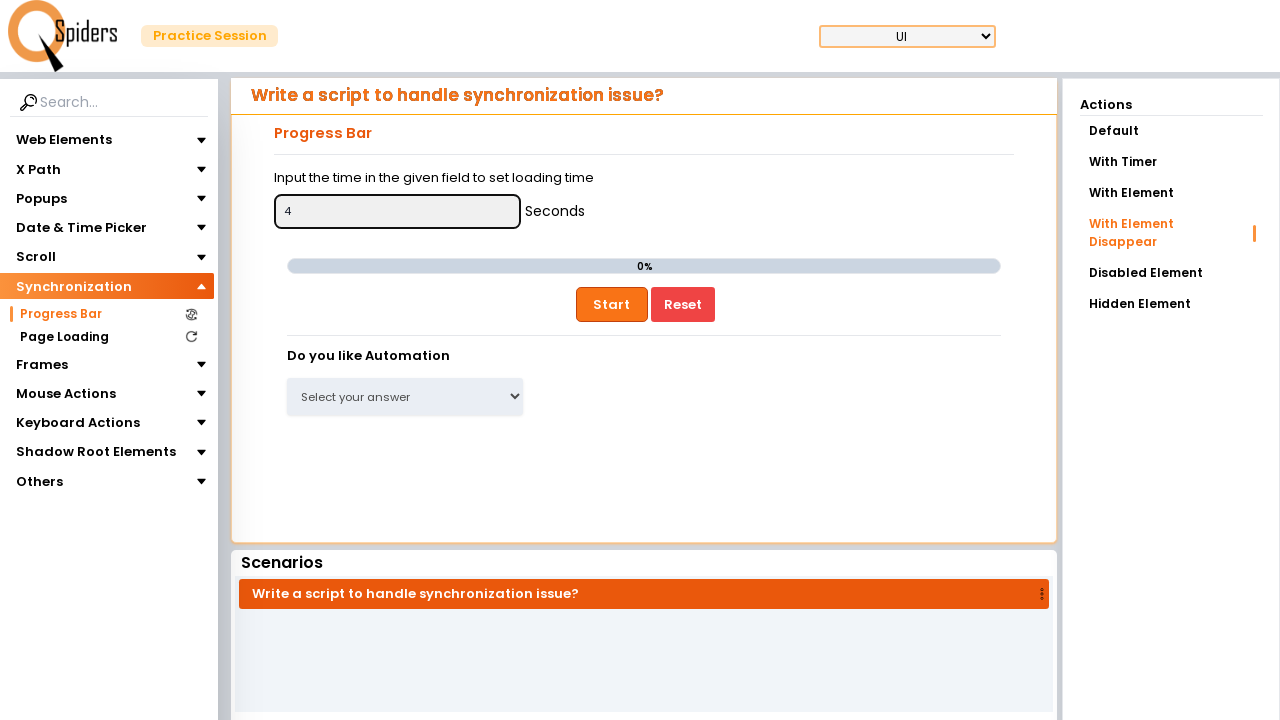

Clicked Start button for With Element Disappear section at (612, 304) on xpath=//button[text()='Start']
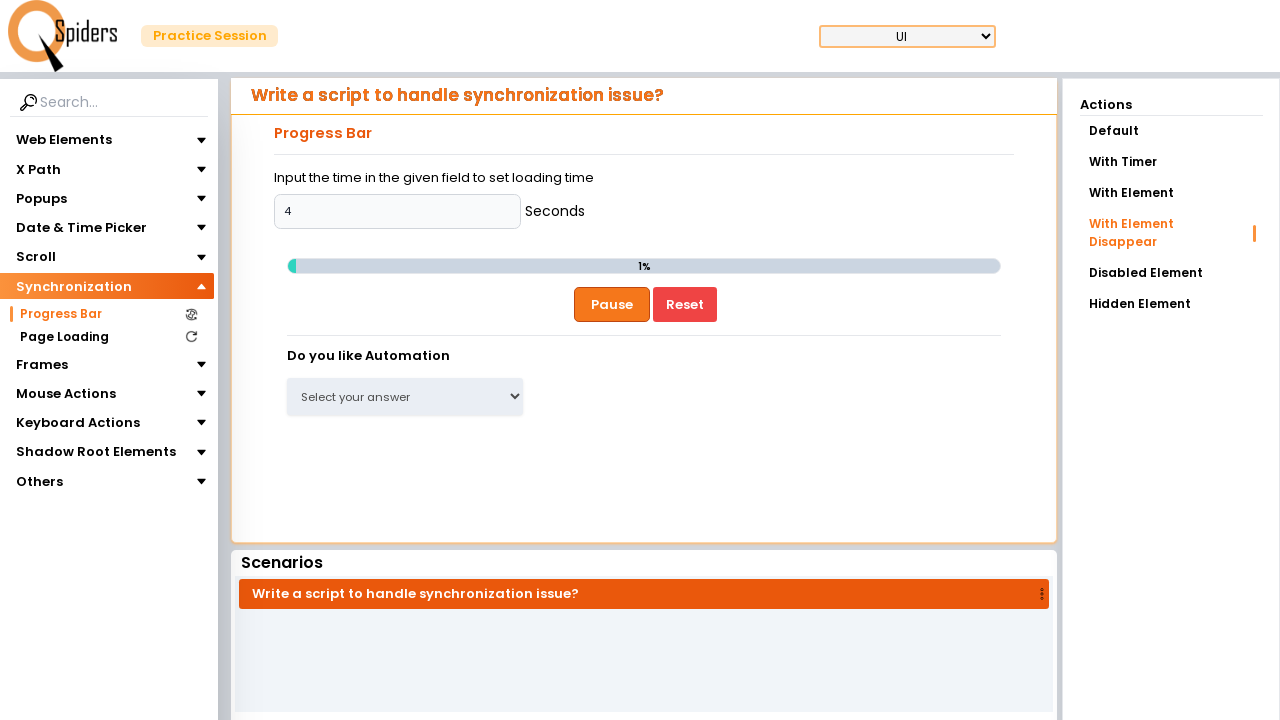

Waited 5 seconds for element to disappear
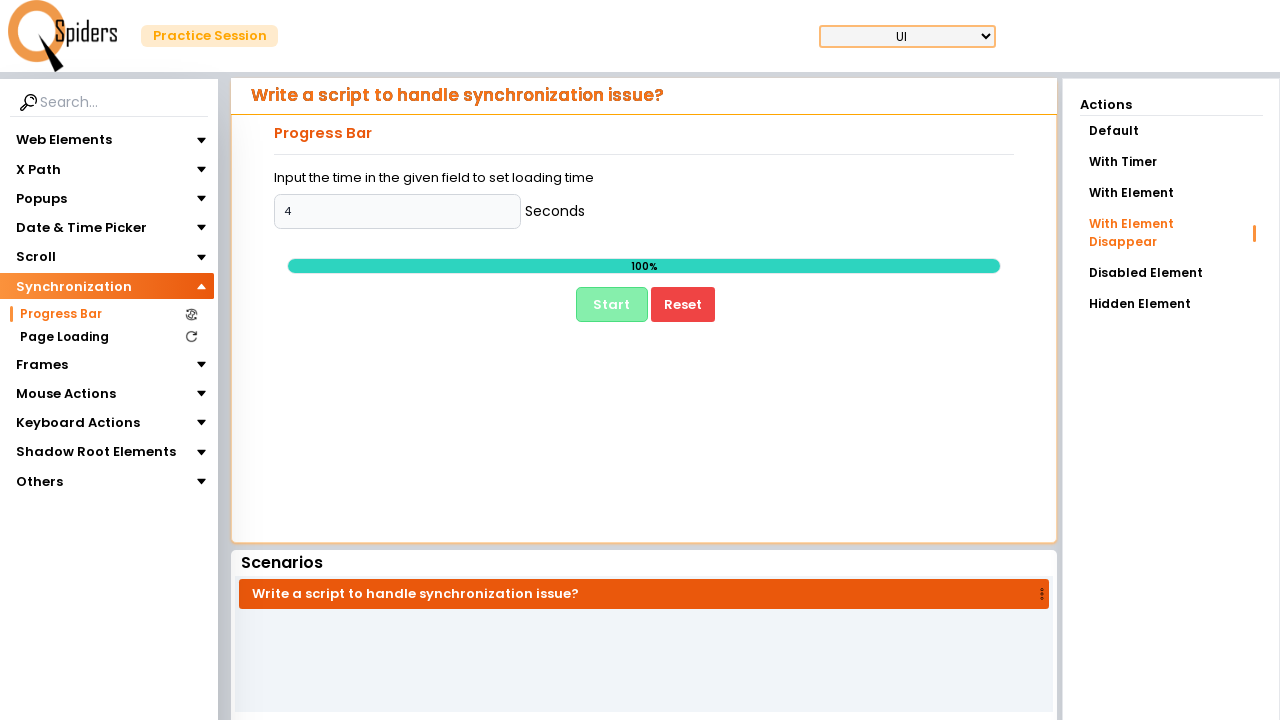

Clicked on 'Disabled Element' tab at (1171, 273) on text=Disabled Element
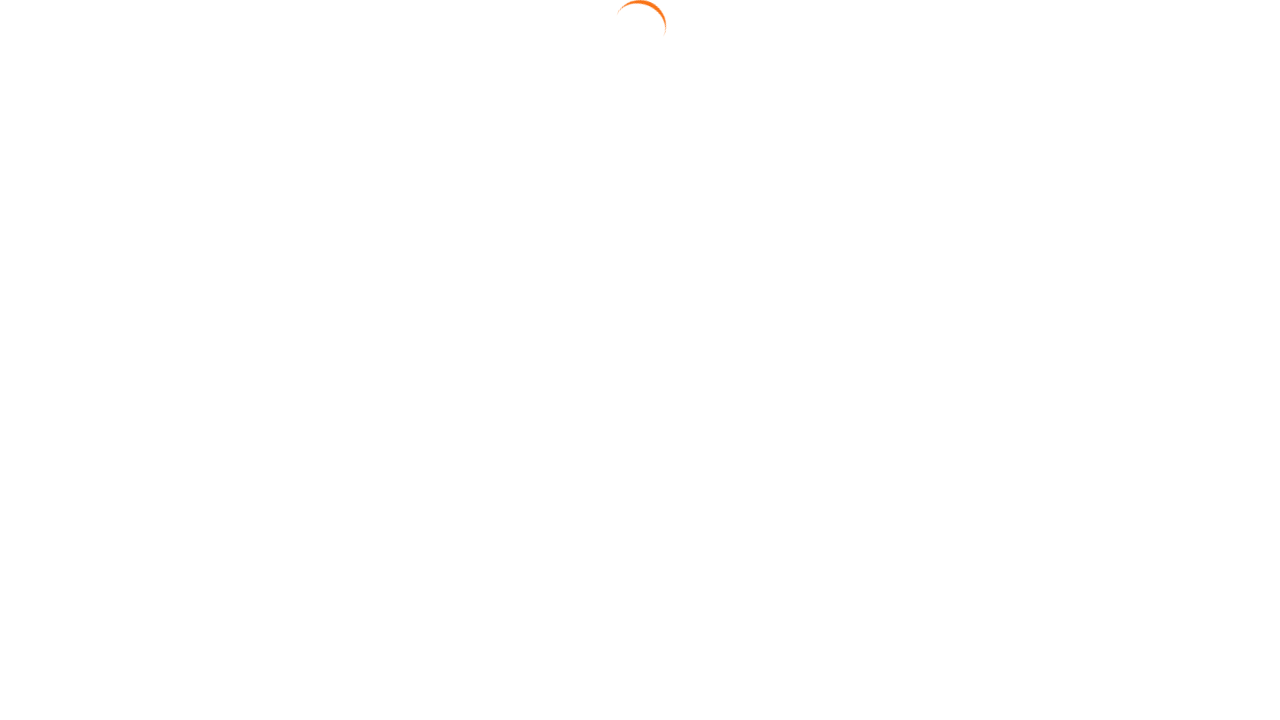

Waited 2 seconds
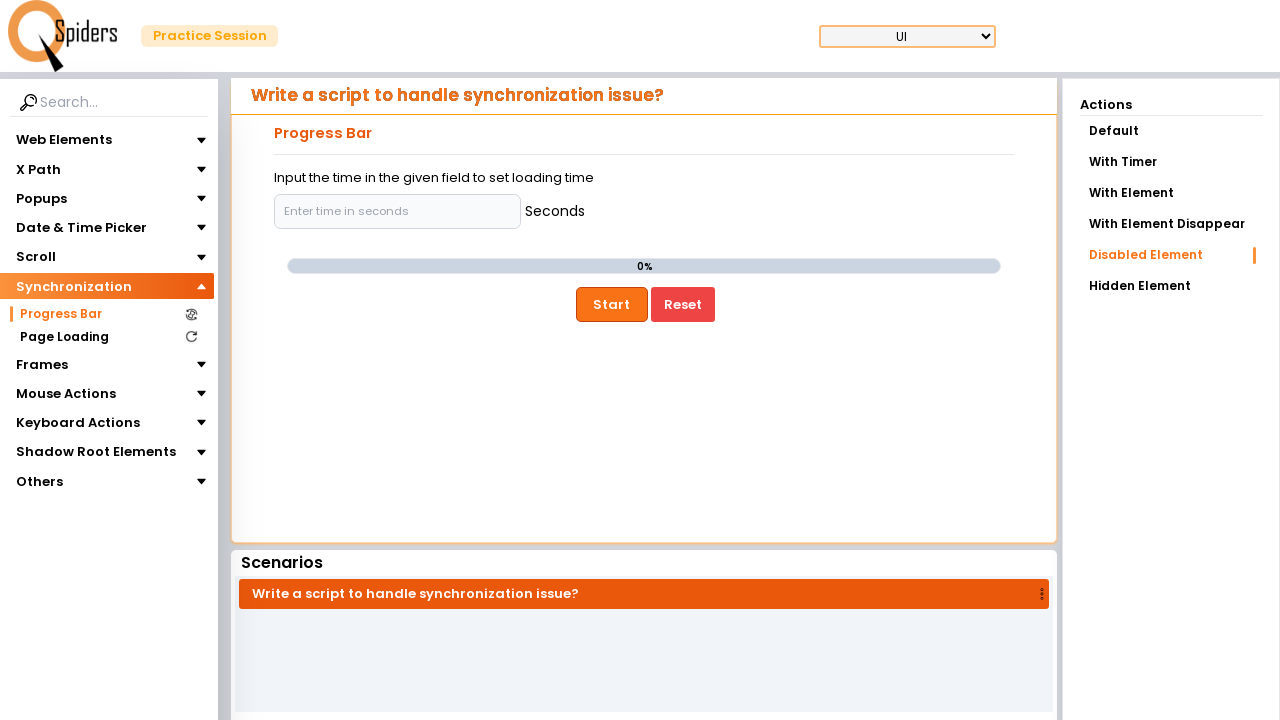

Entered '3' in disabled element section input field on //input[@type='text']
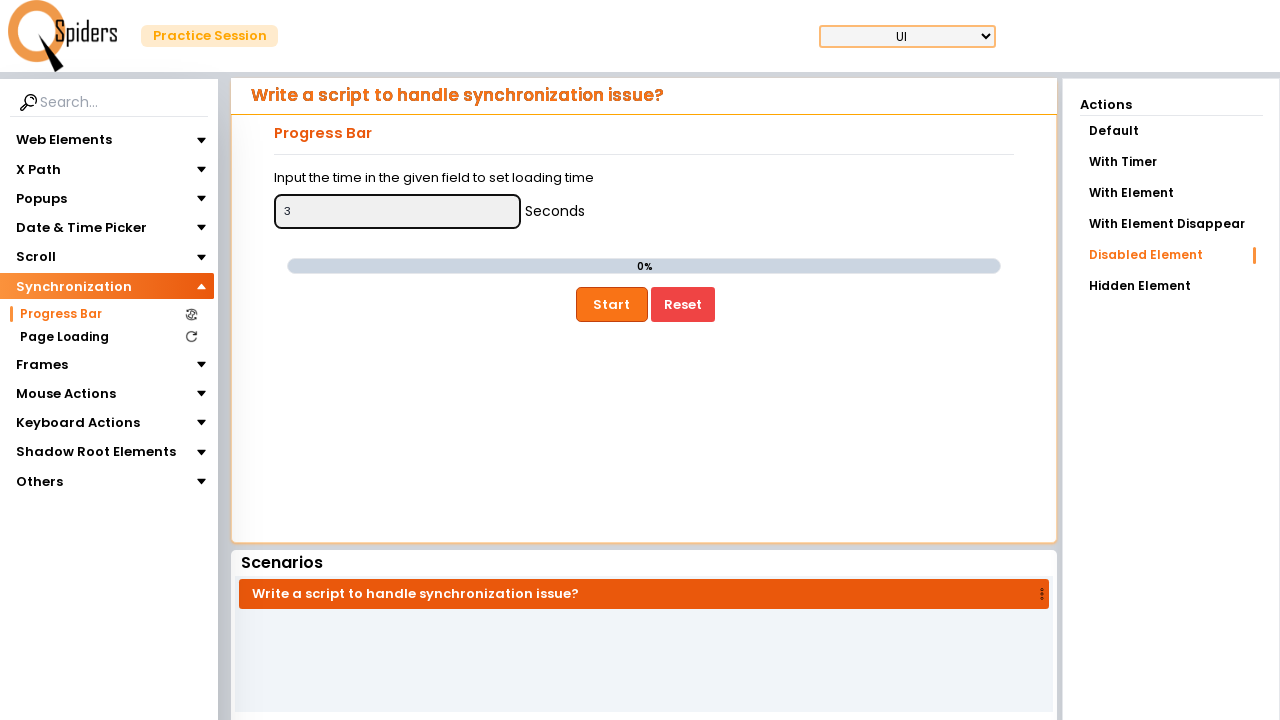

Clicked Start button for Disabled Element section at (612, 304) on xpath=//button[text()='Start']
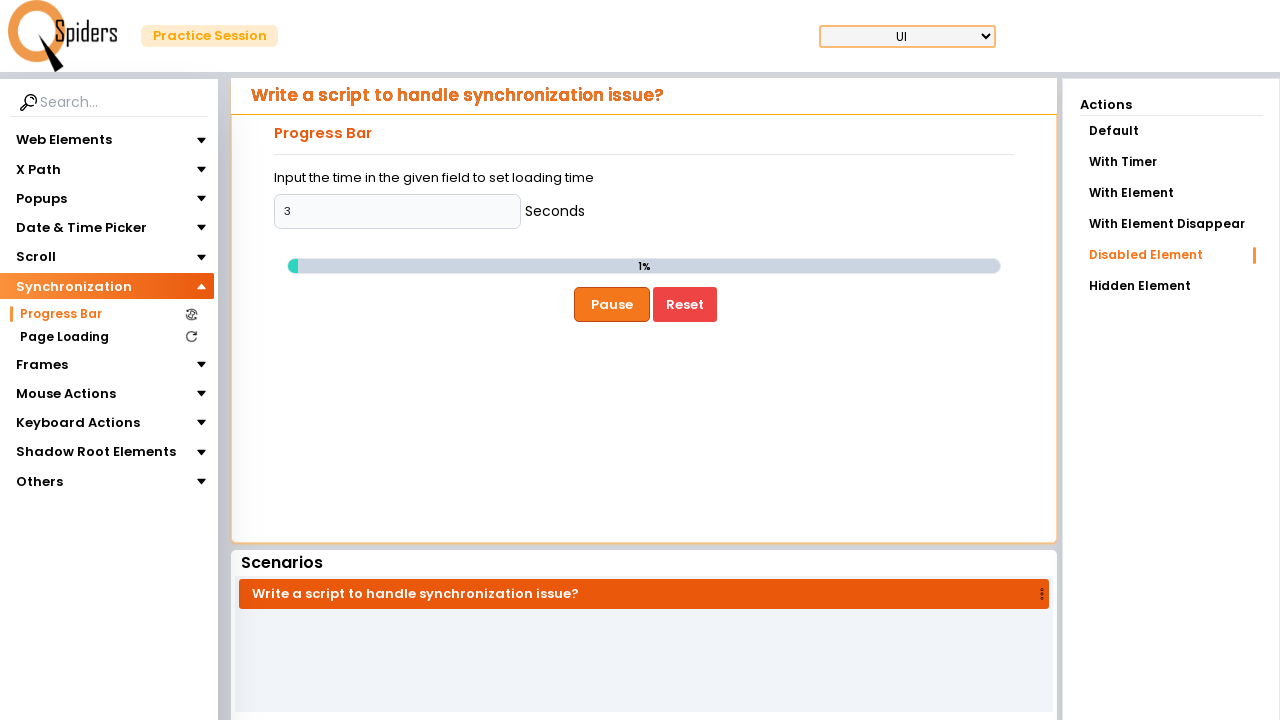

Waited 5 seconds for element to become enabled
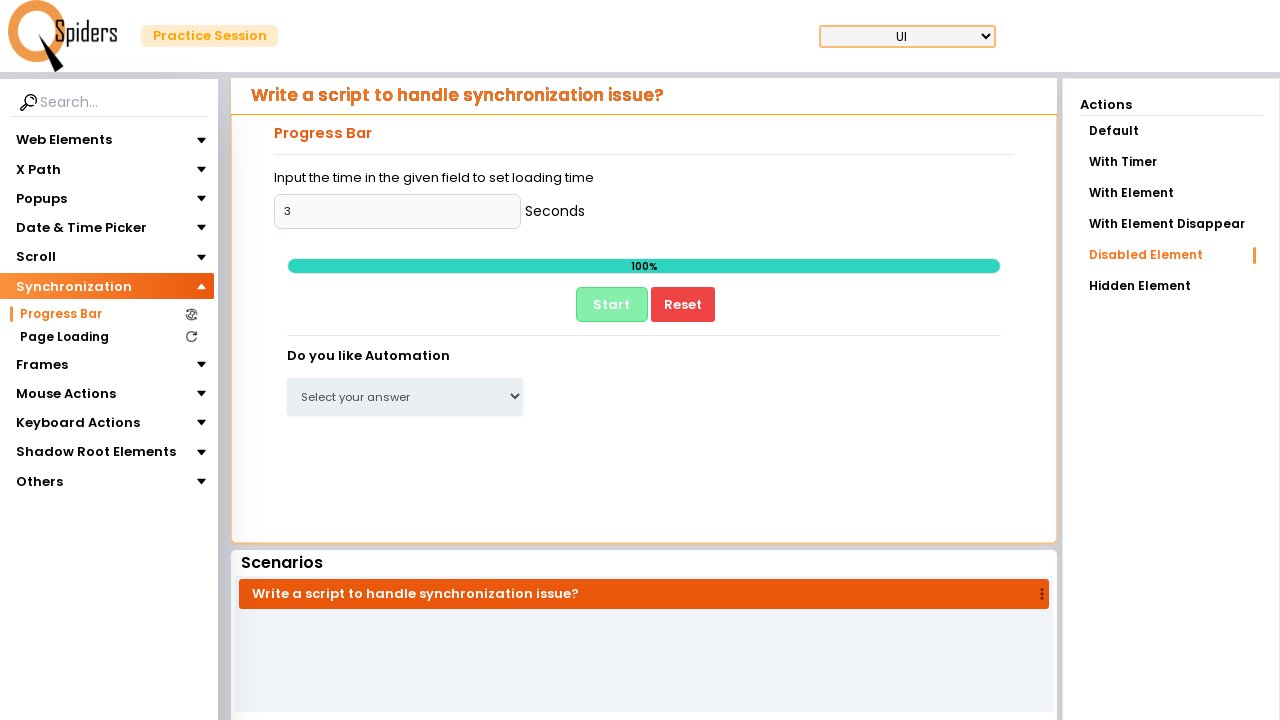

Clicked on 'Hidden Element' tab at (1171, 286) on text=Hidden Element
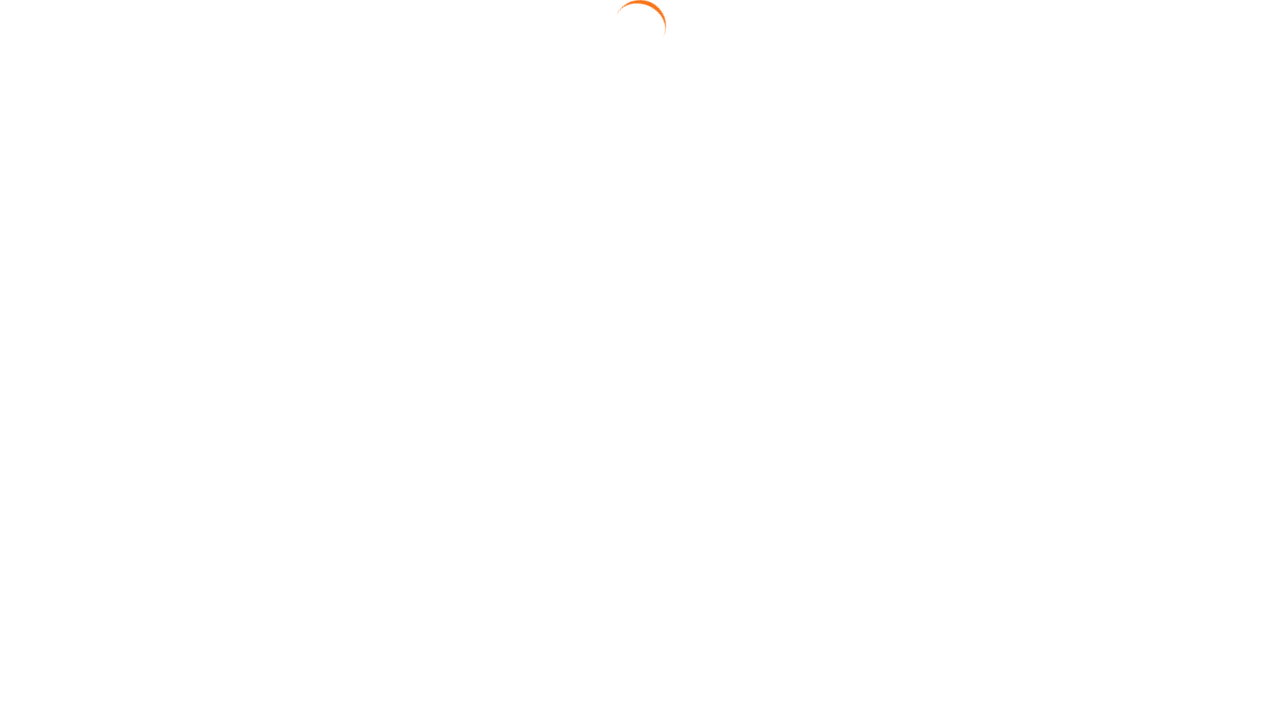

Waited 2 seconds
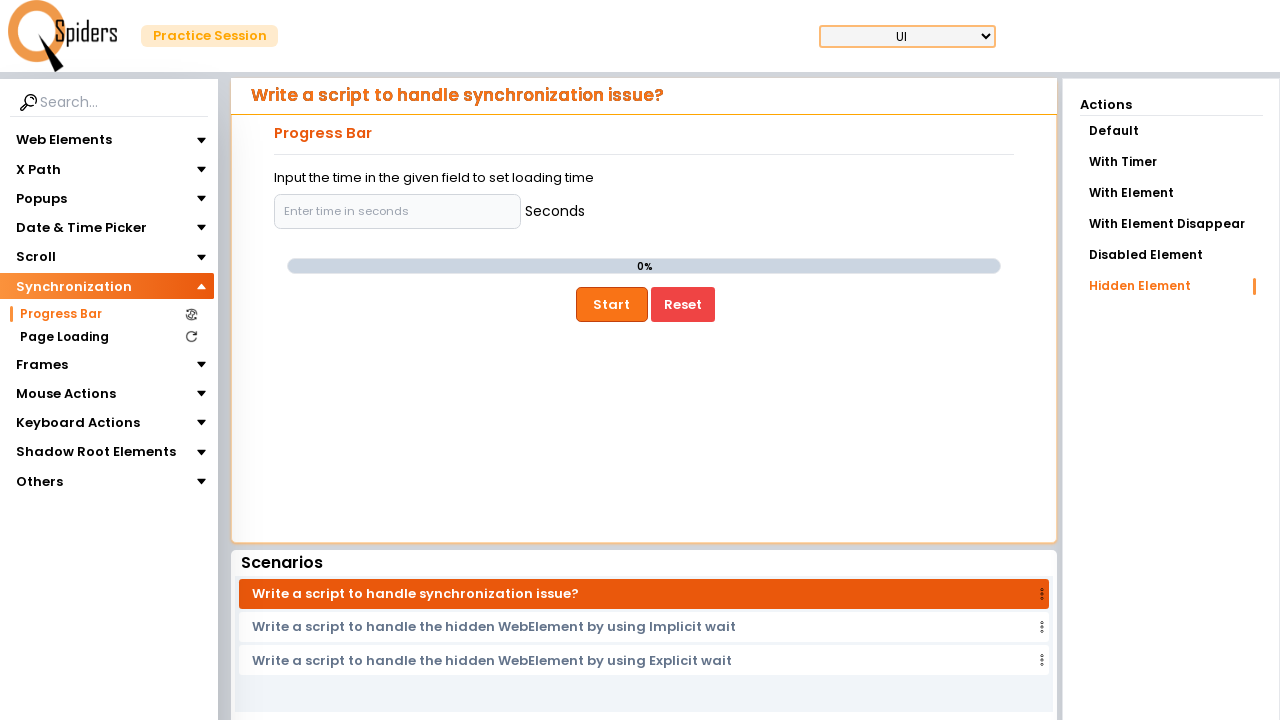

Entered '2' in hidden element section input field on //input[@type='text']
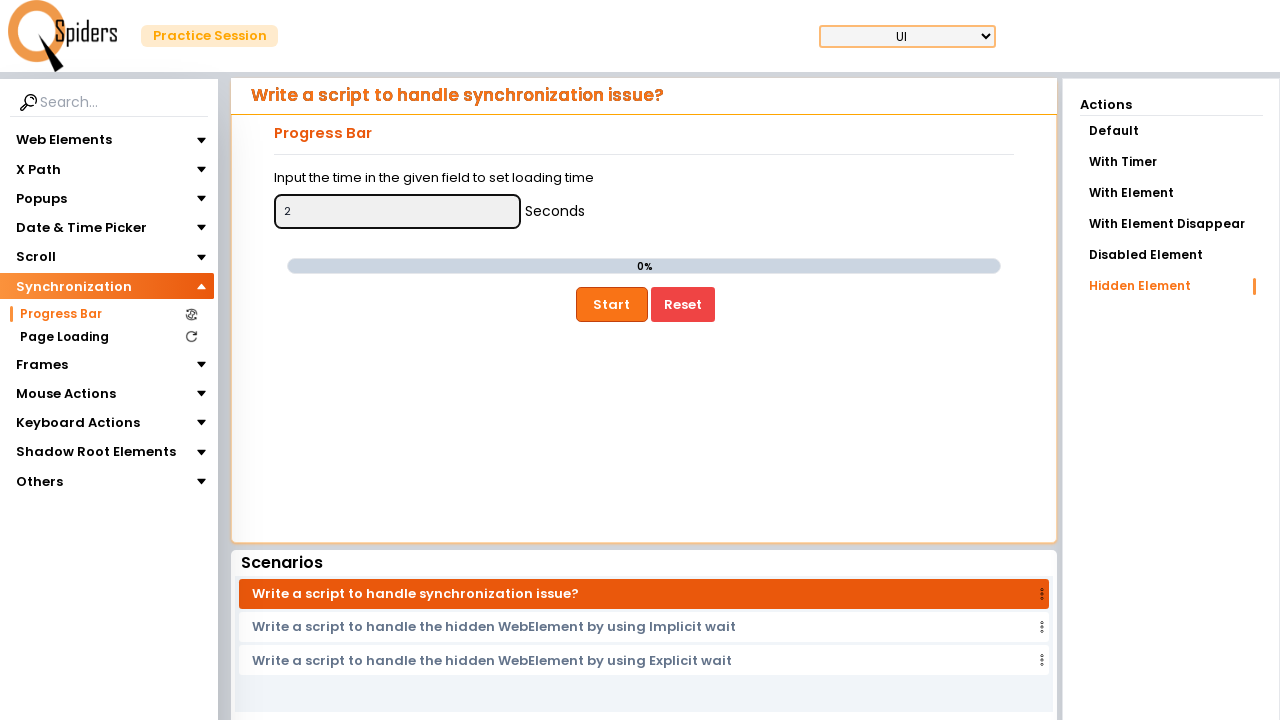

Clicked Start button for Hidden Element section at (612, 304) on xpath=//button[text()='Start']
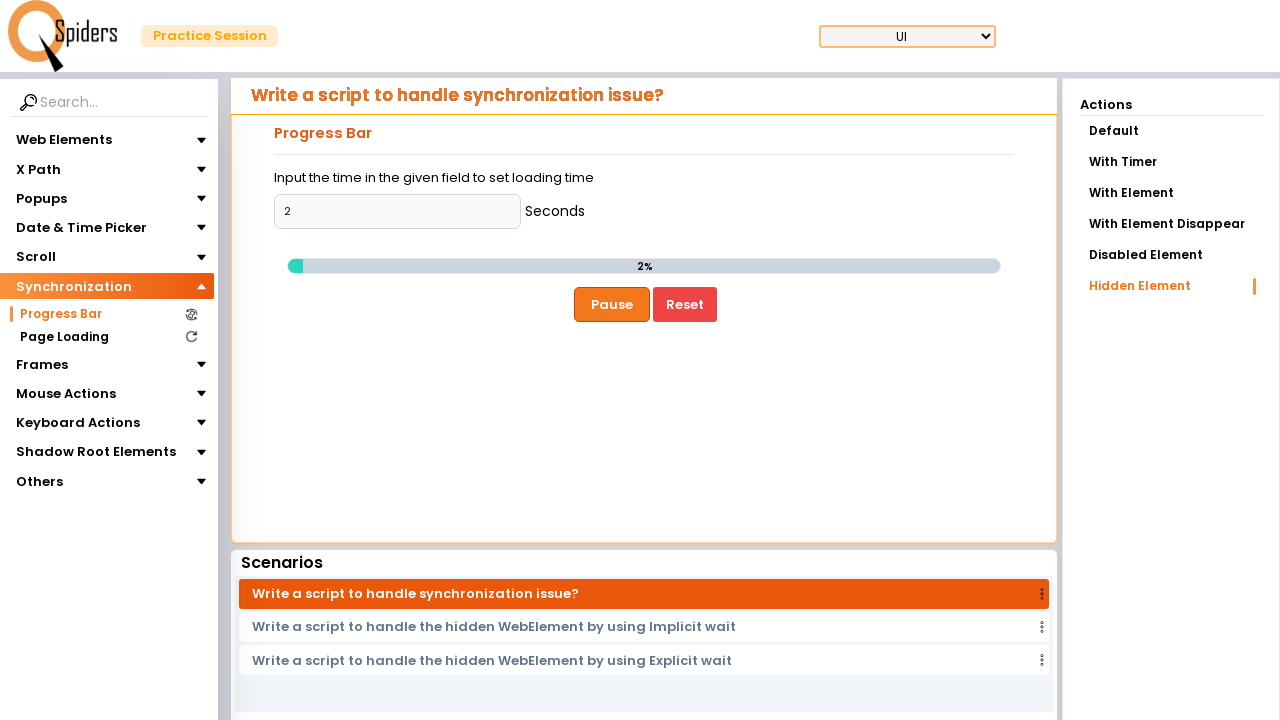

Waited 3 seconds for element to become visible
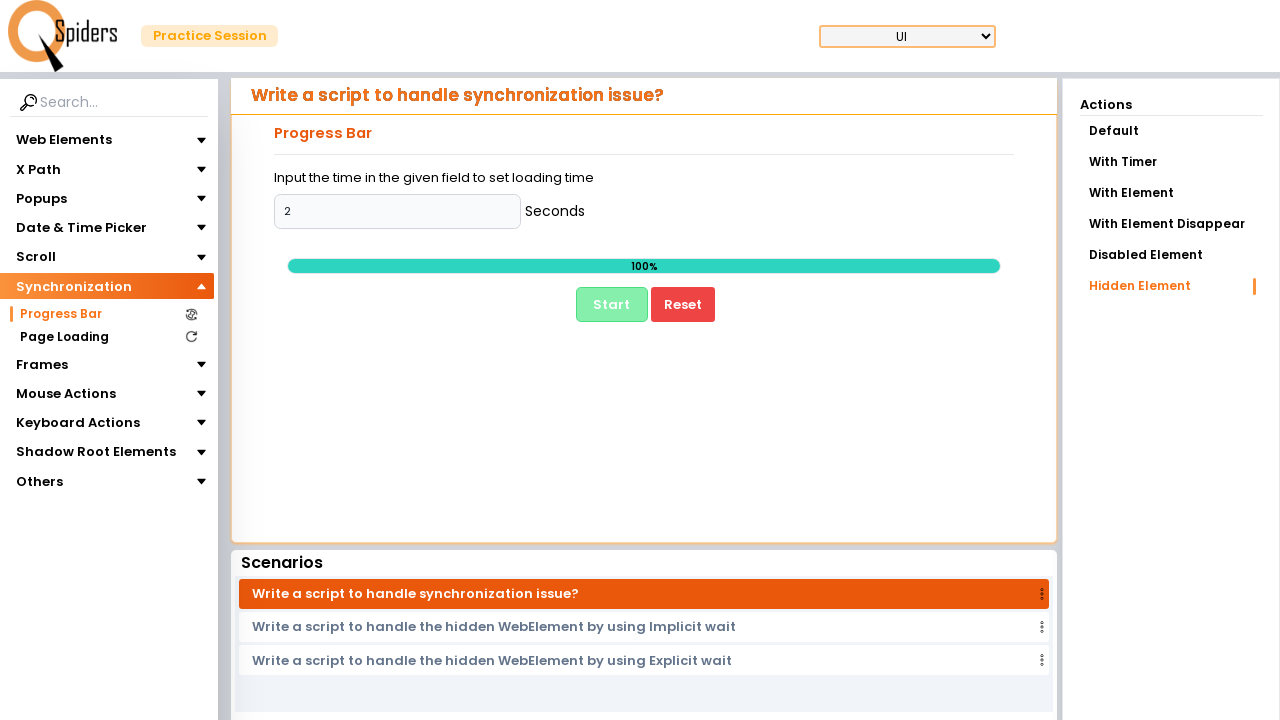

Clicked on 'Page Loading' section at (64, 337) on xpath=//section[text()='Page Loading']
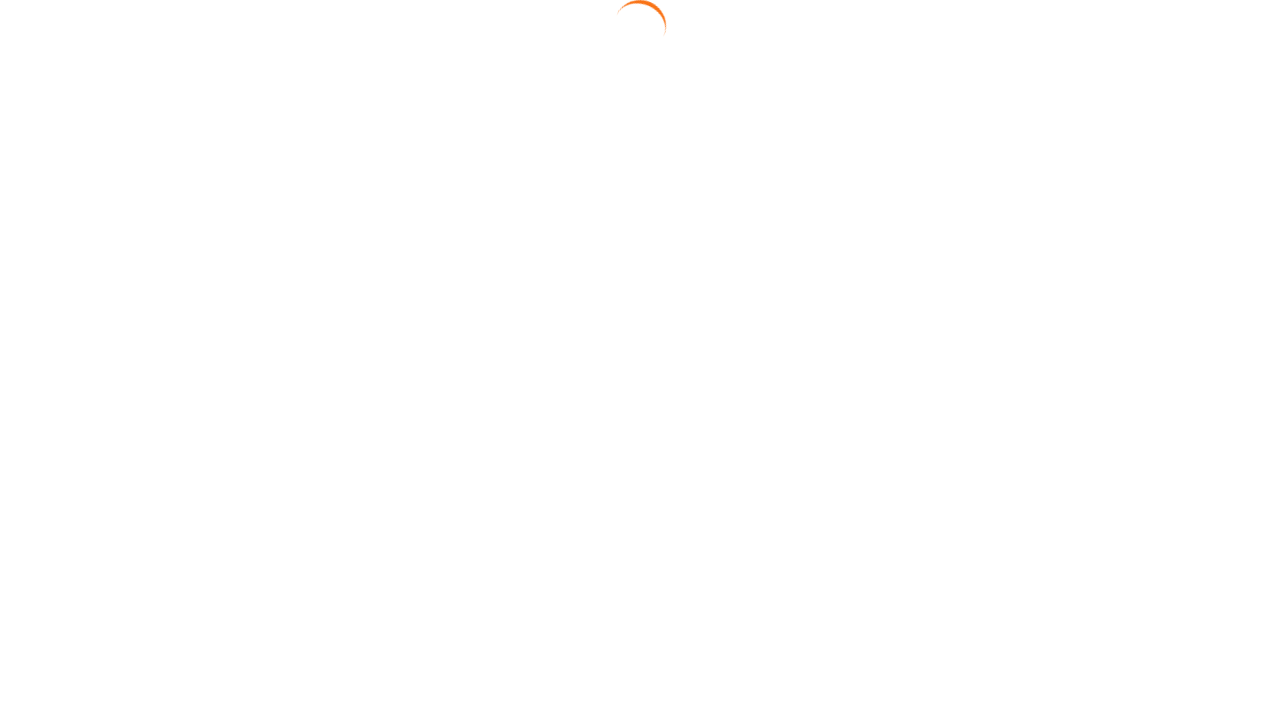

Waited 3 seconds for page loading to complete
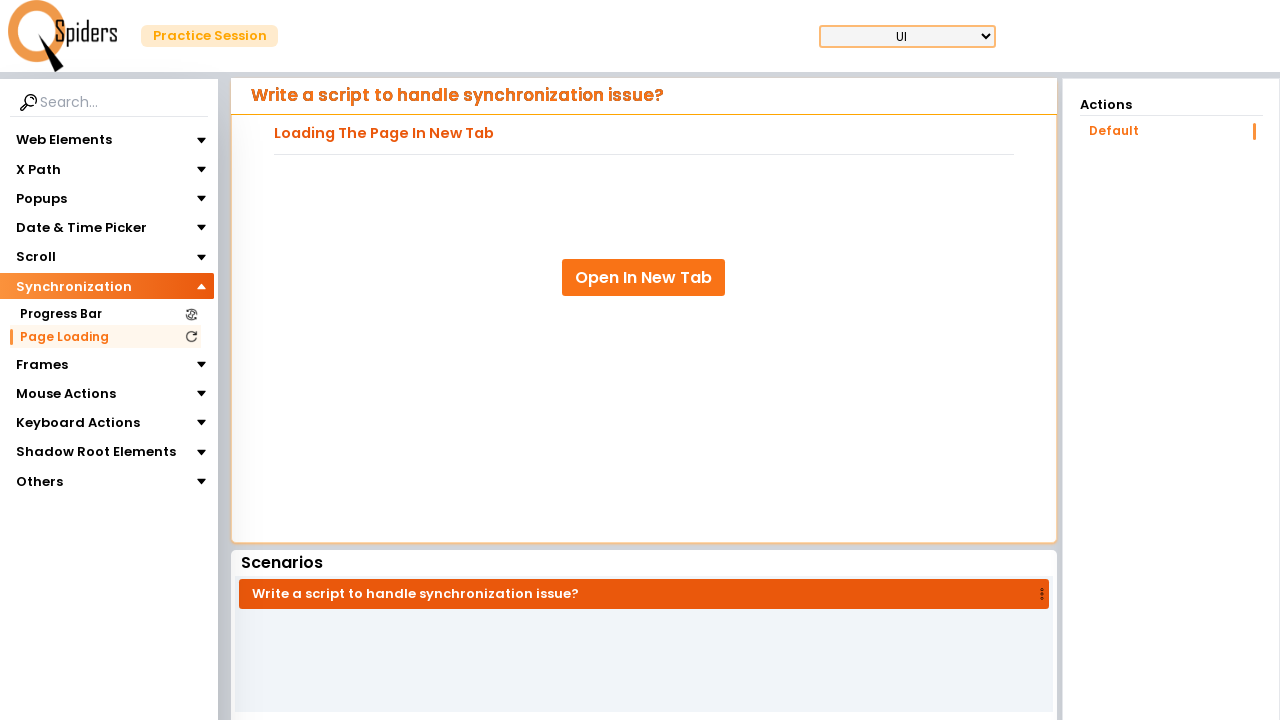

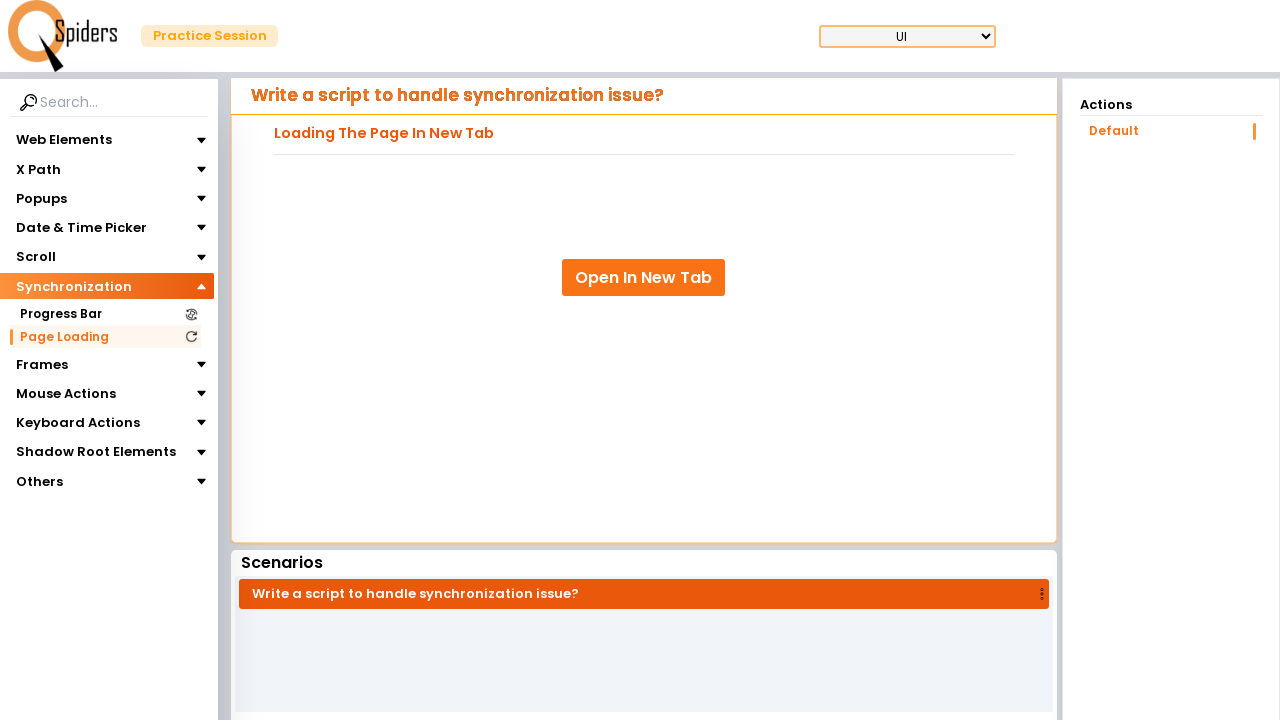